Tests a registration form by filling in first name, last name, and email fields, then submitting the form and verifying the success message

Starting URL: http://suninjuly.github.io/registration1.html

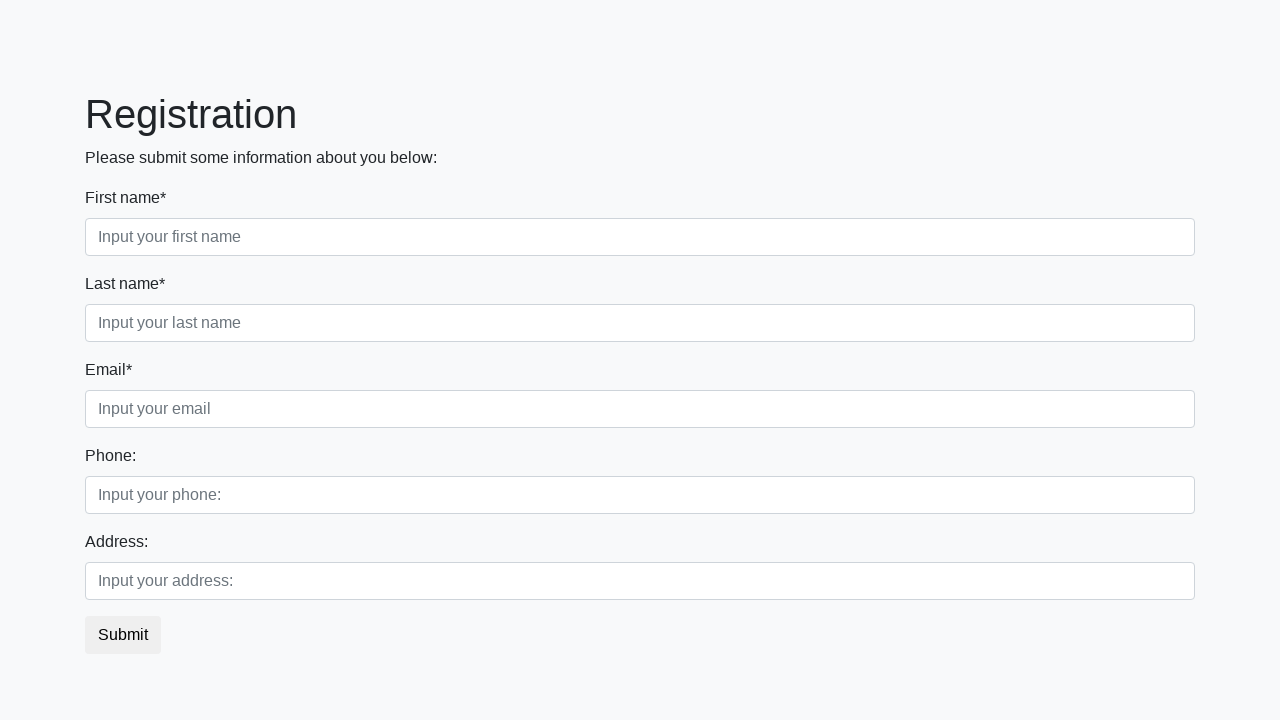

Filled first name field with 'Ivan' on input.form-control.first
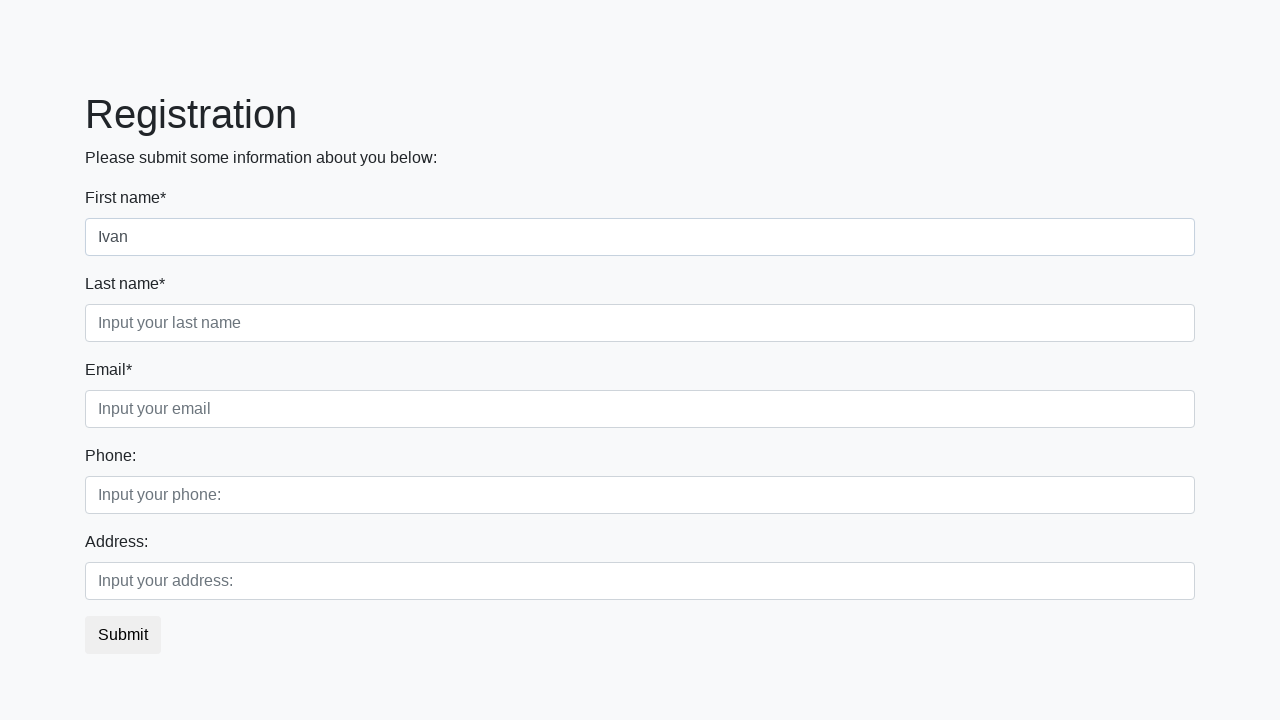

Filled last name field with 'Petrov' on input.form-control.second
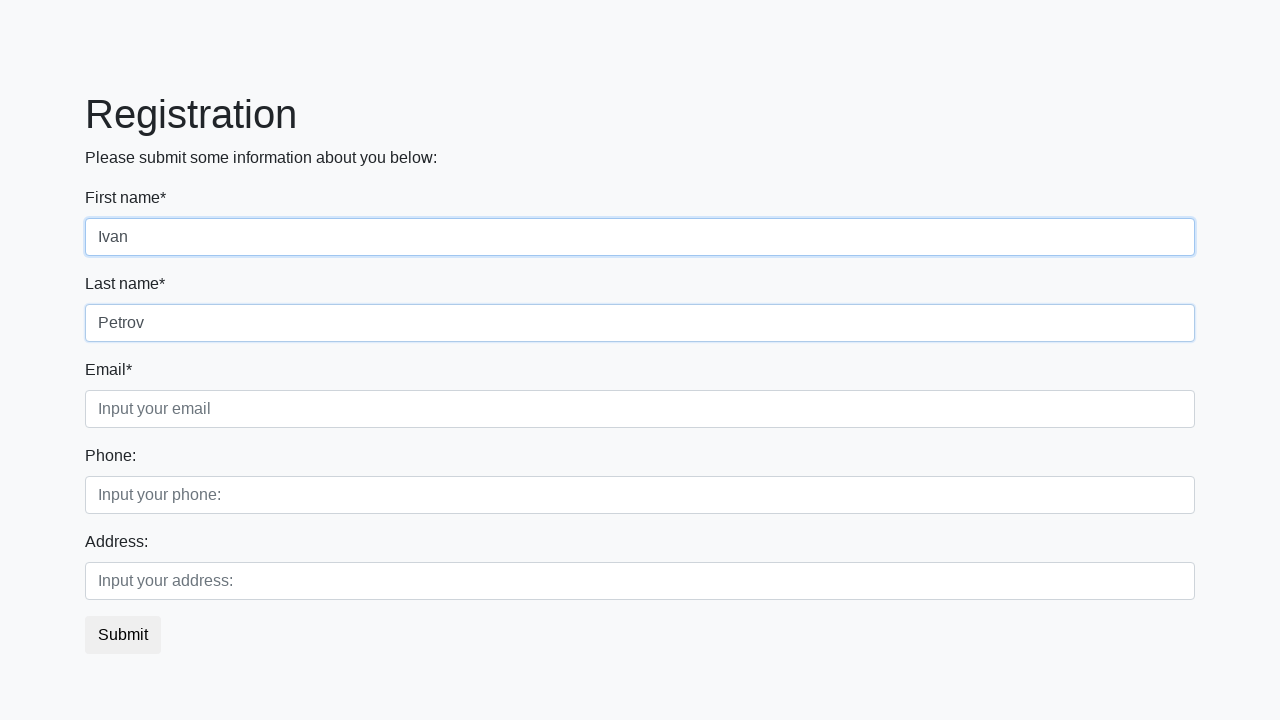

Filled email field with 'test@test.test' on input.form-control.third
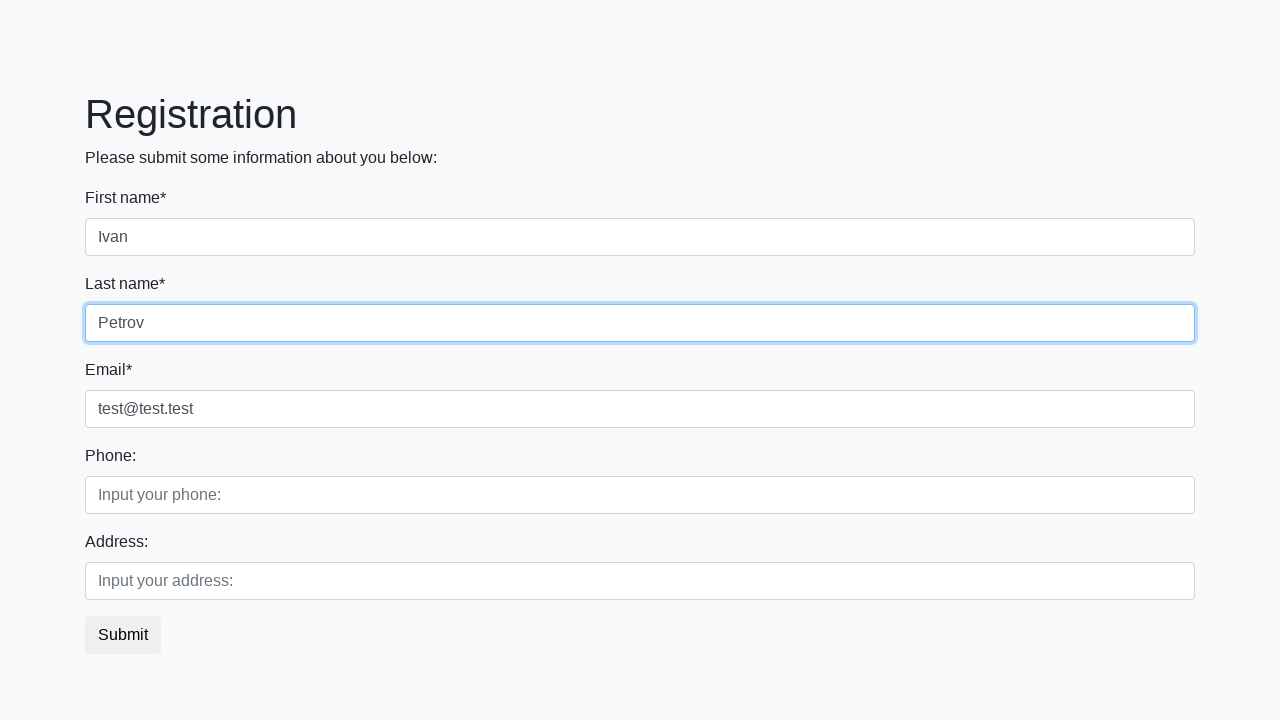

Clicked submit button to register at (123, 635) on button.btn
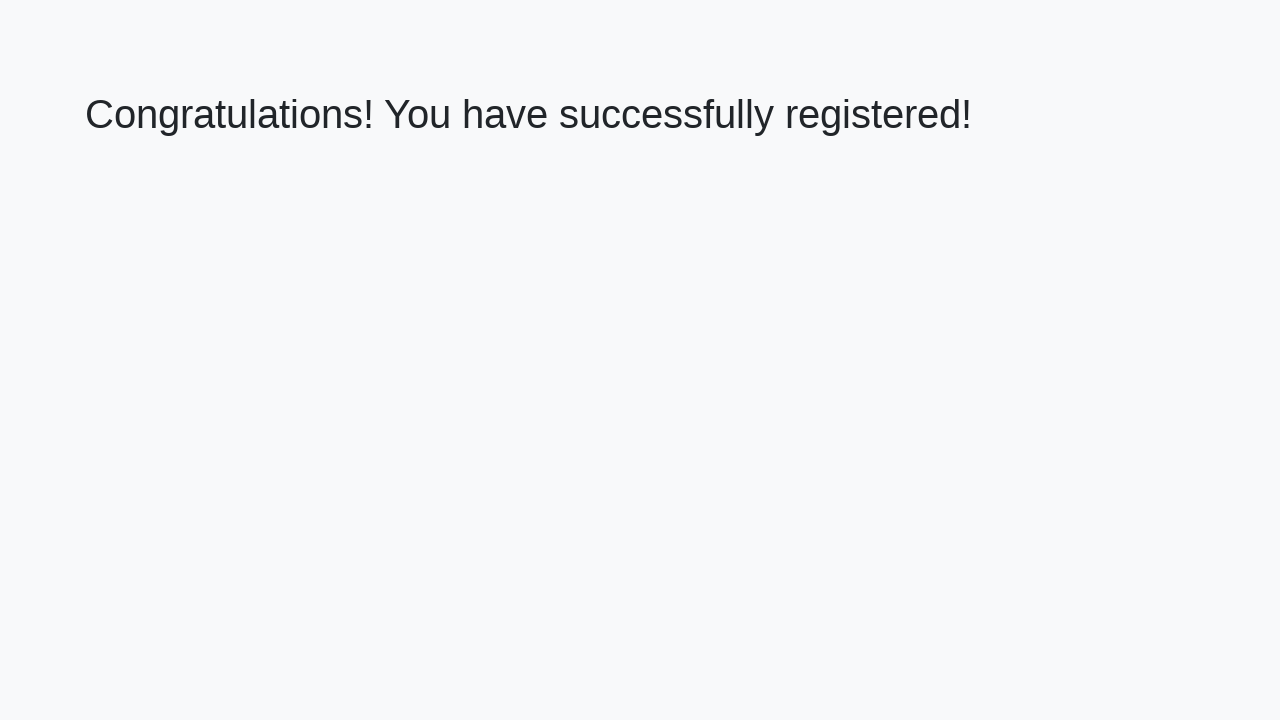

Success message appeared
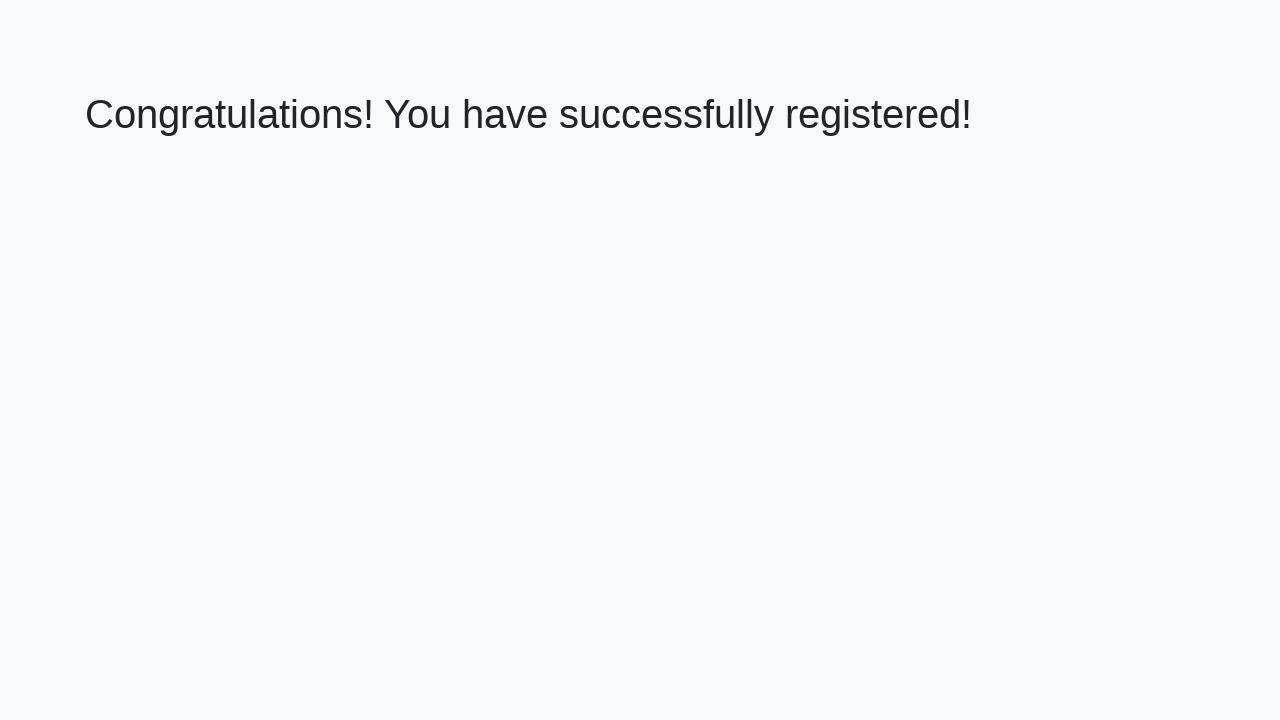

Retrieved success message: 'Congratulations! You have successfully registered!'
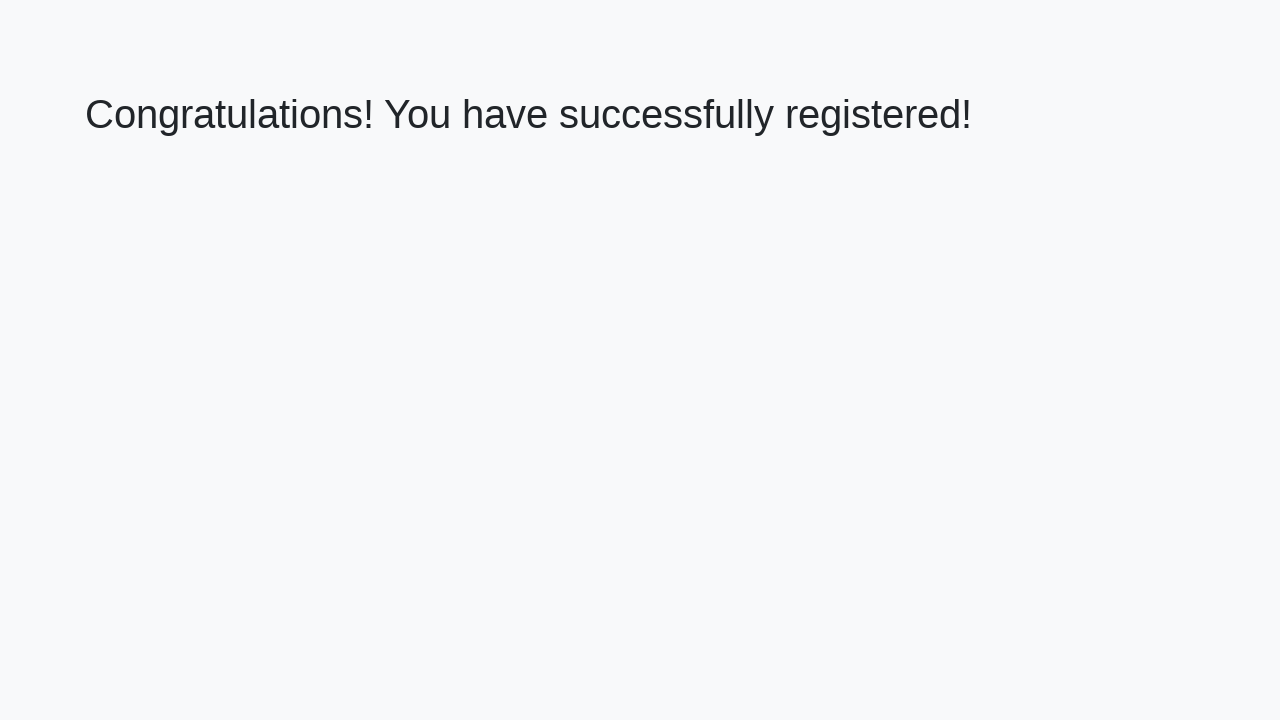

Verified success message matches expected text
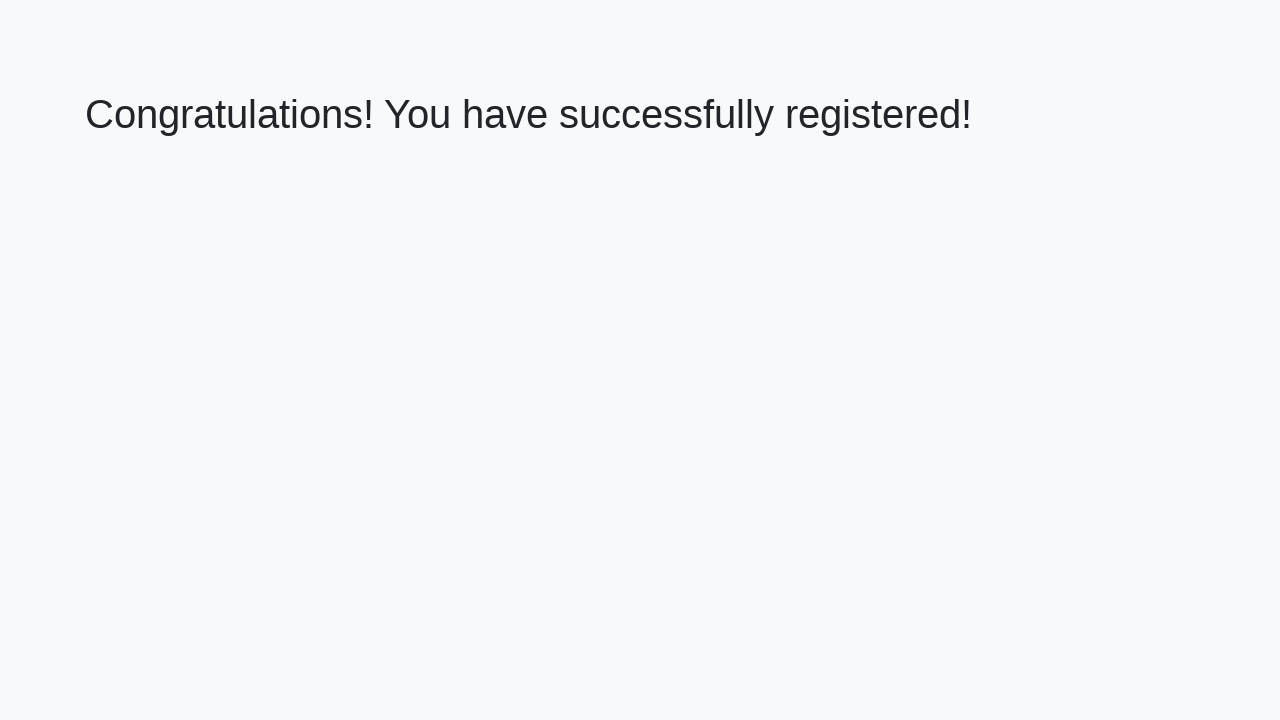

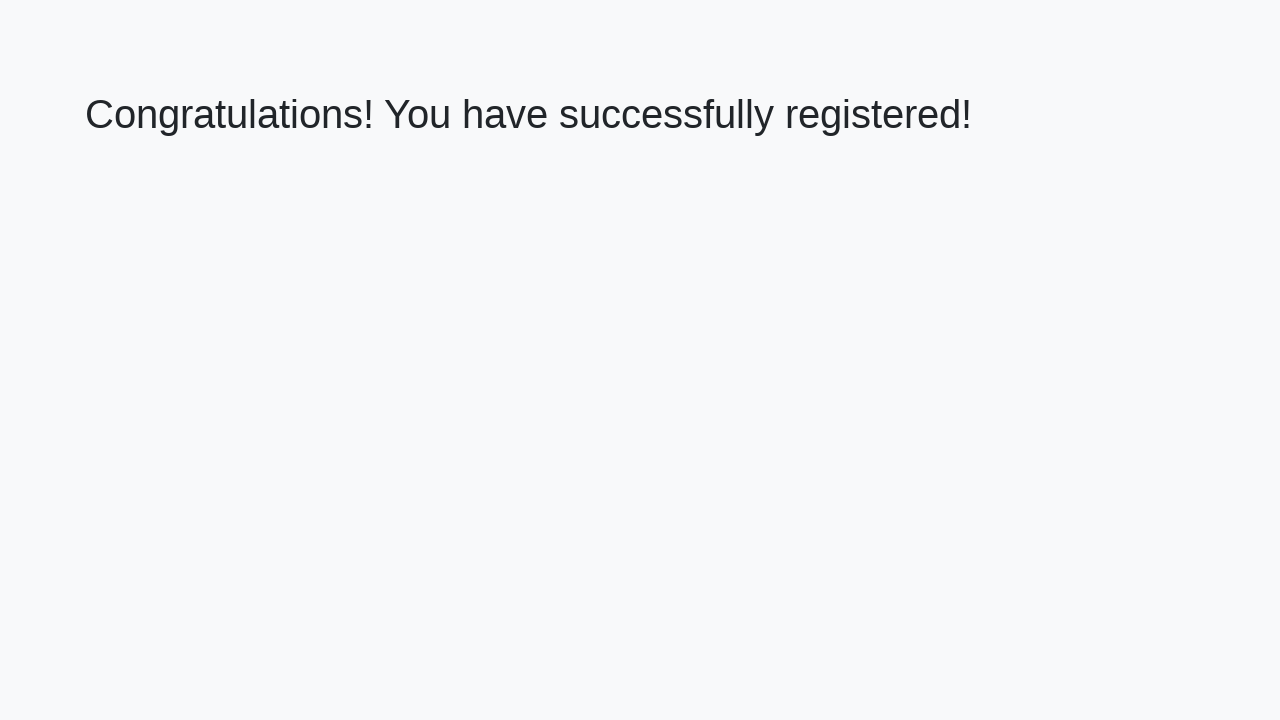